Tests mouse hover functionality by hovering over a menu item to reveal sub-menu options

Starting URL: https://demoqa.com/menu/

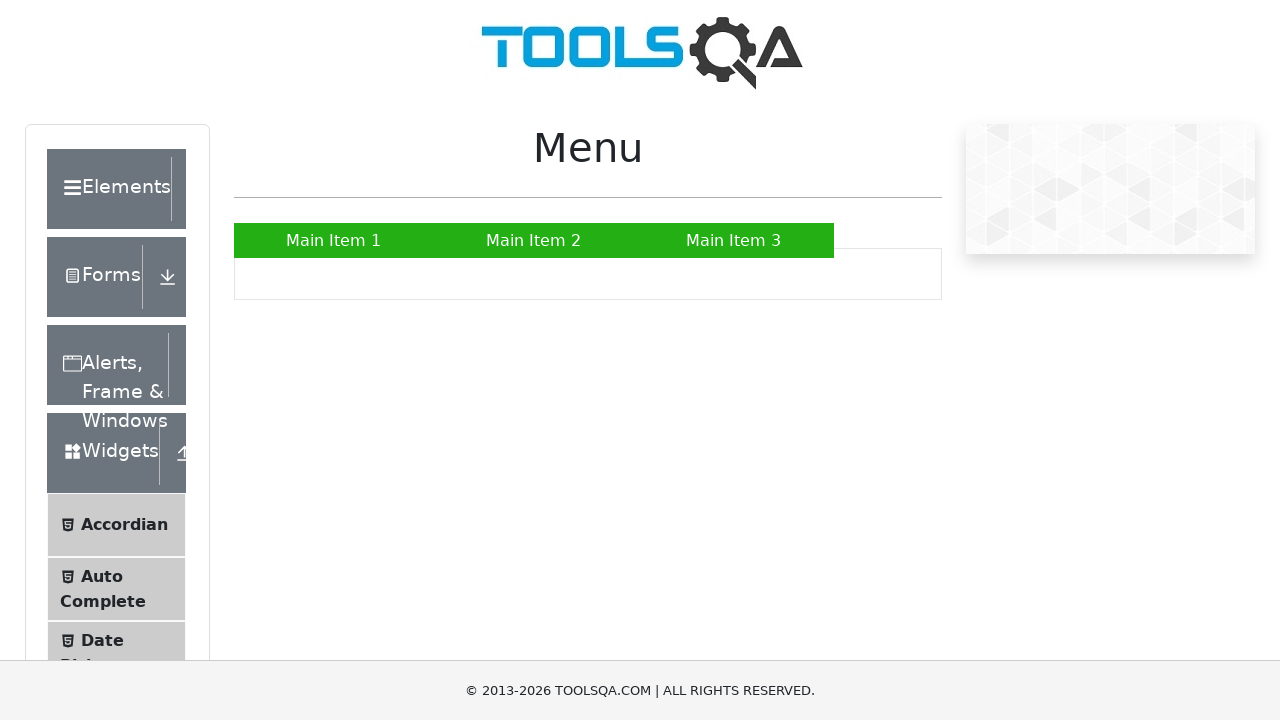

Located menu item 'Main Item 2' using XPath selector
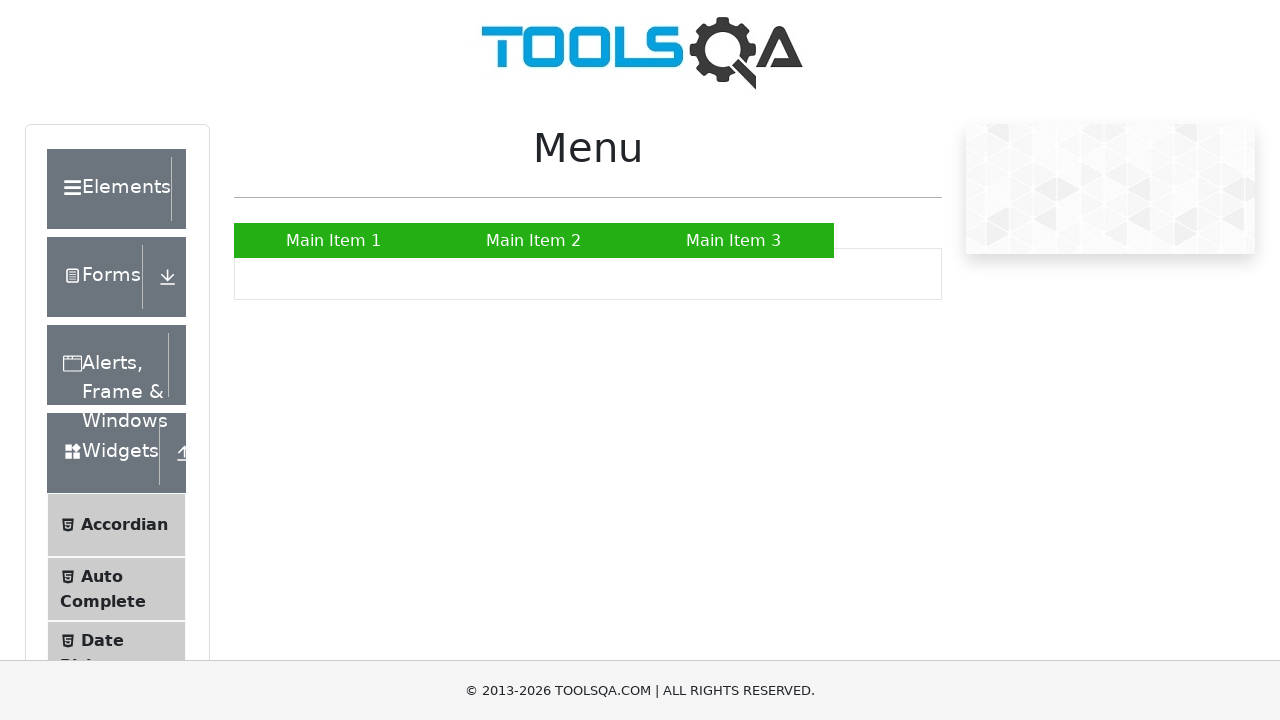

Hovered over 'Main Item 2' to reveal sub-menu options at (534, 240) on xpath=//a[text()='Main Item 2']
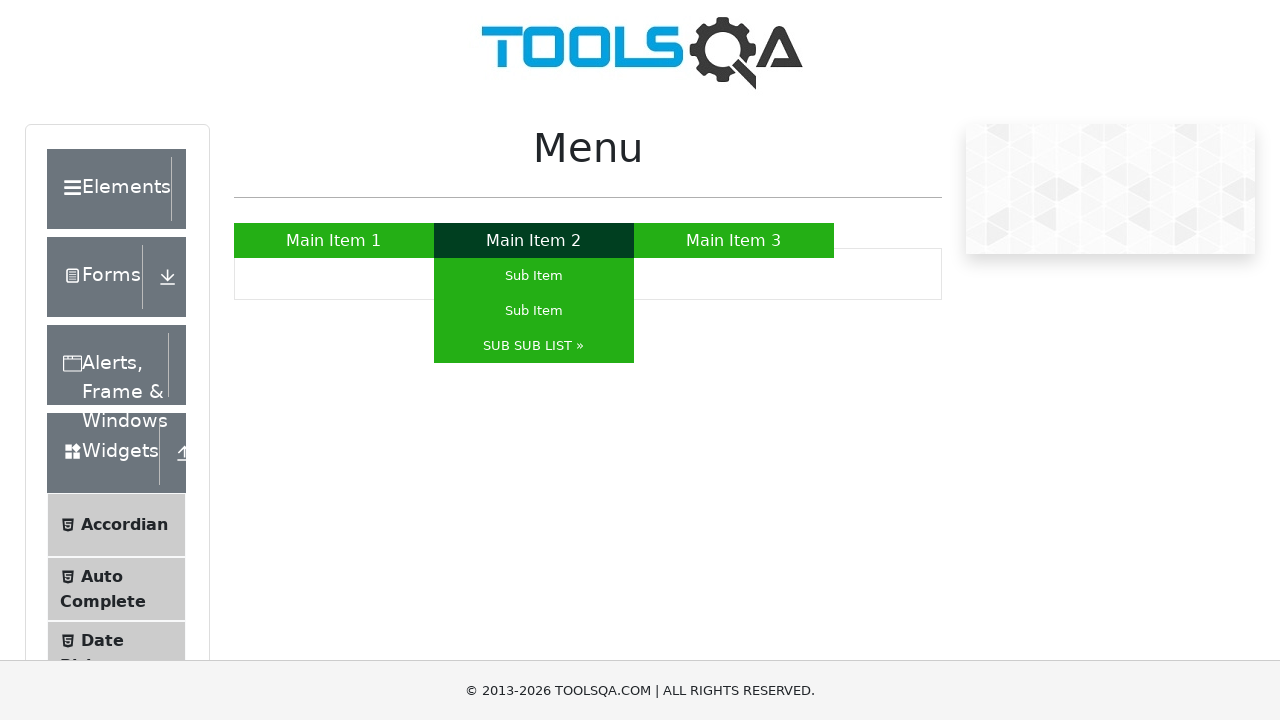

Waited 2 seconds for hover effect to be visible
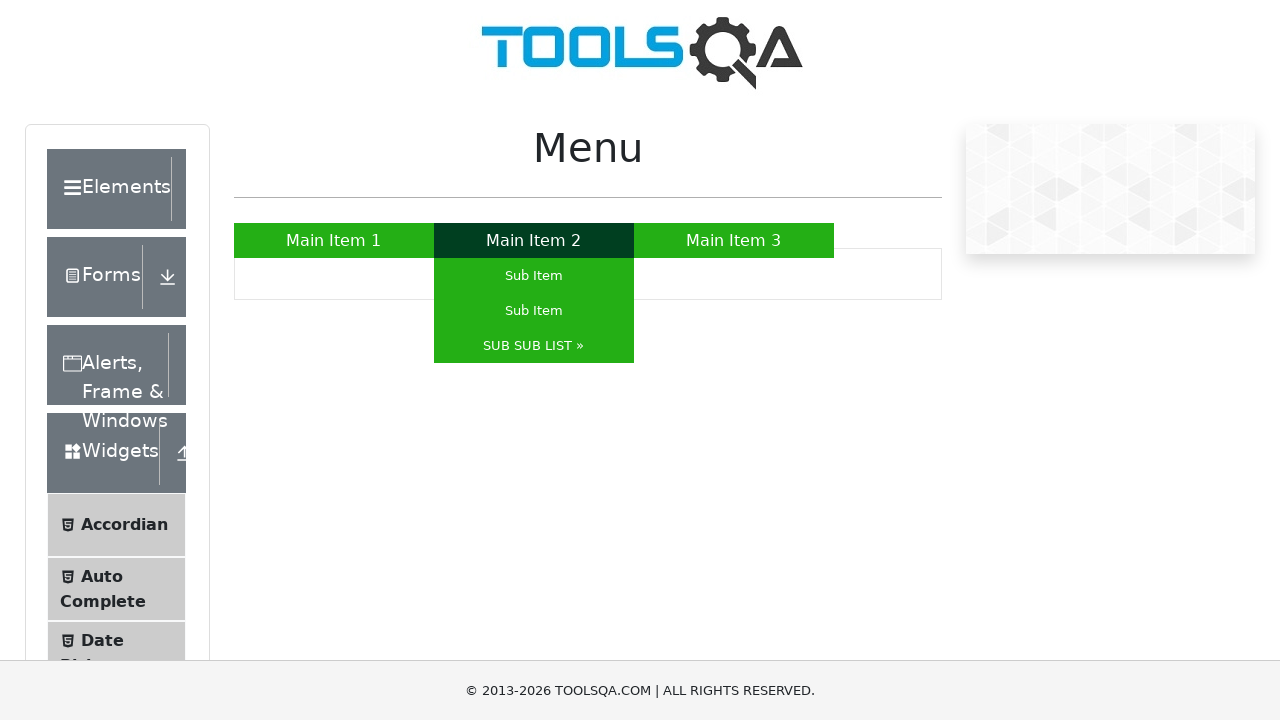

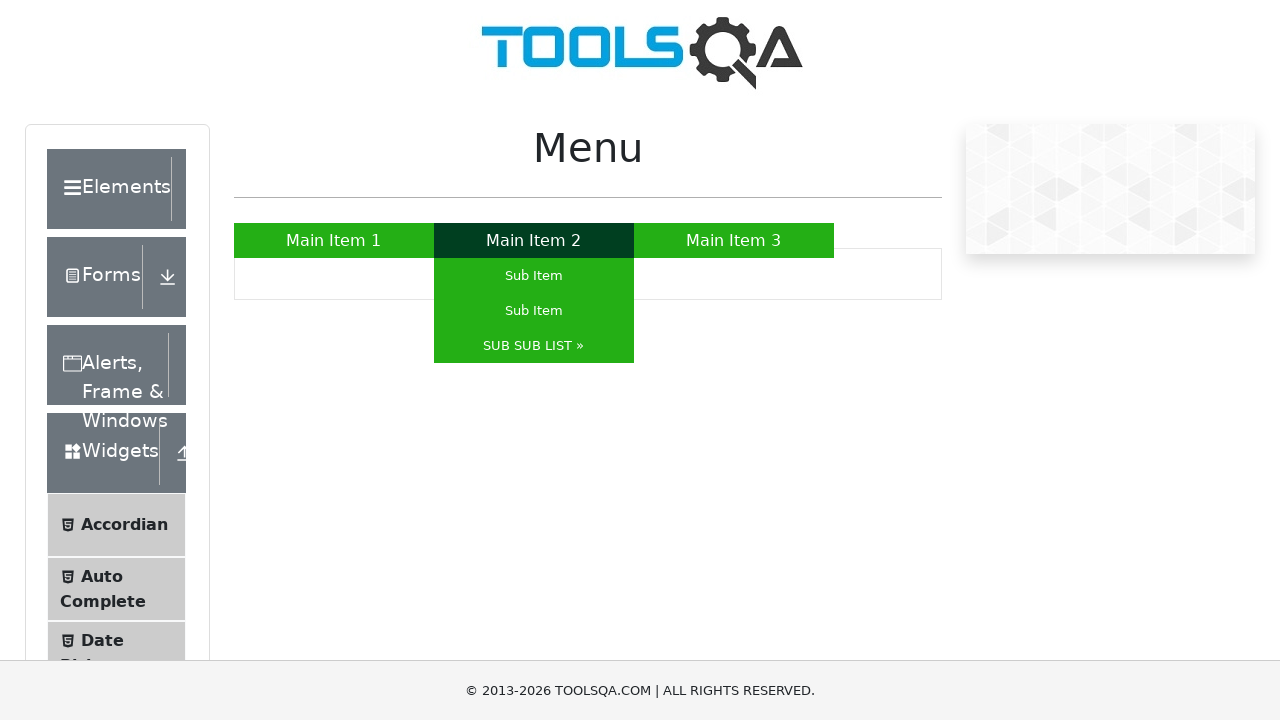